Tests email format validation by providing invalid email format and verifying error alert

Starting URL: http://automationbykrishna.com

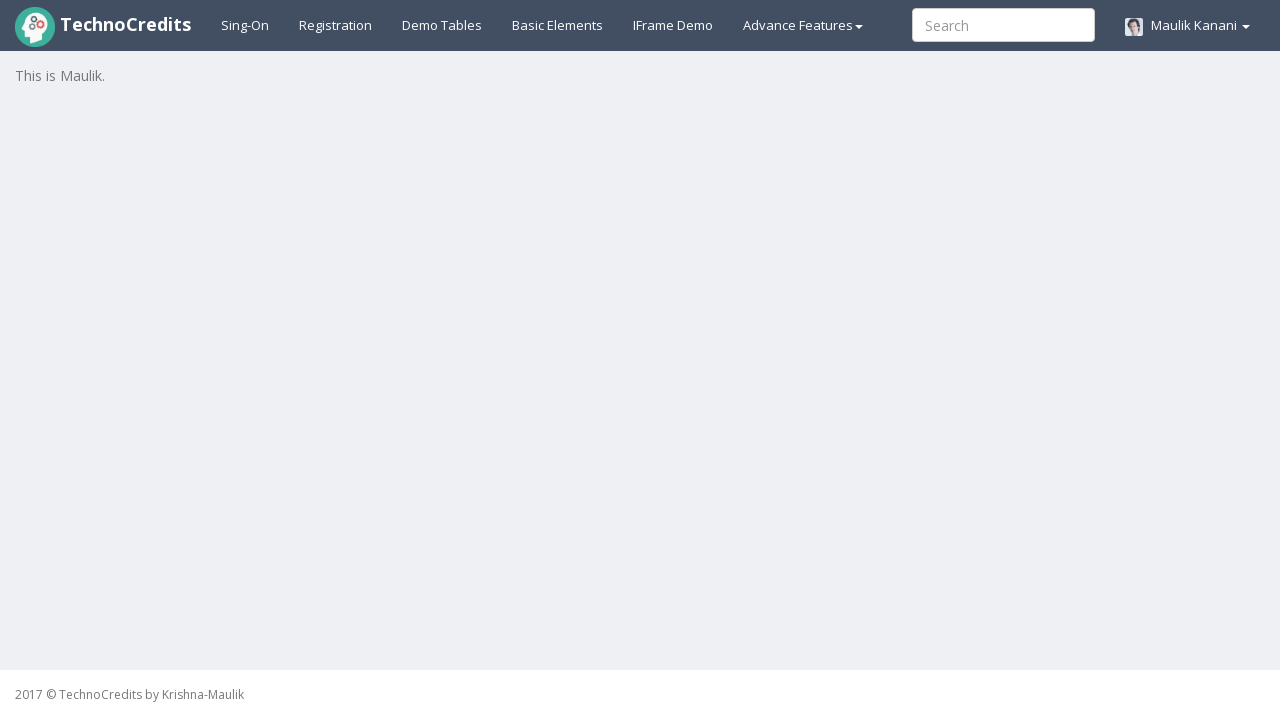

Clicked on Registration link at (336, 25) on xpath=//a[@id='registration2']
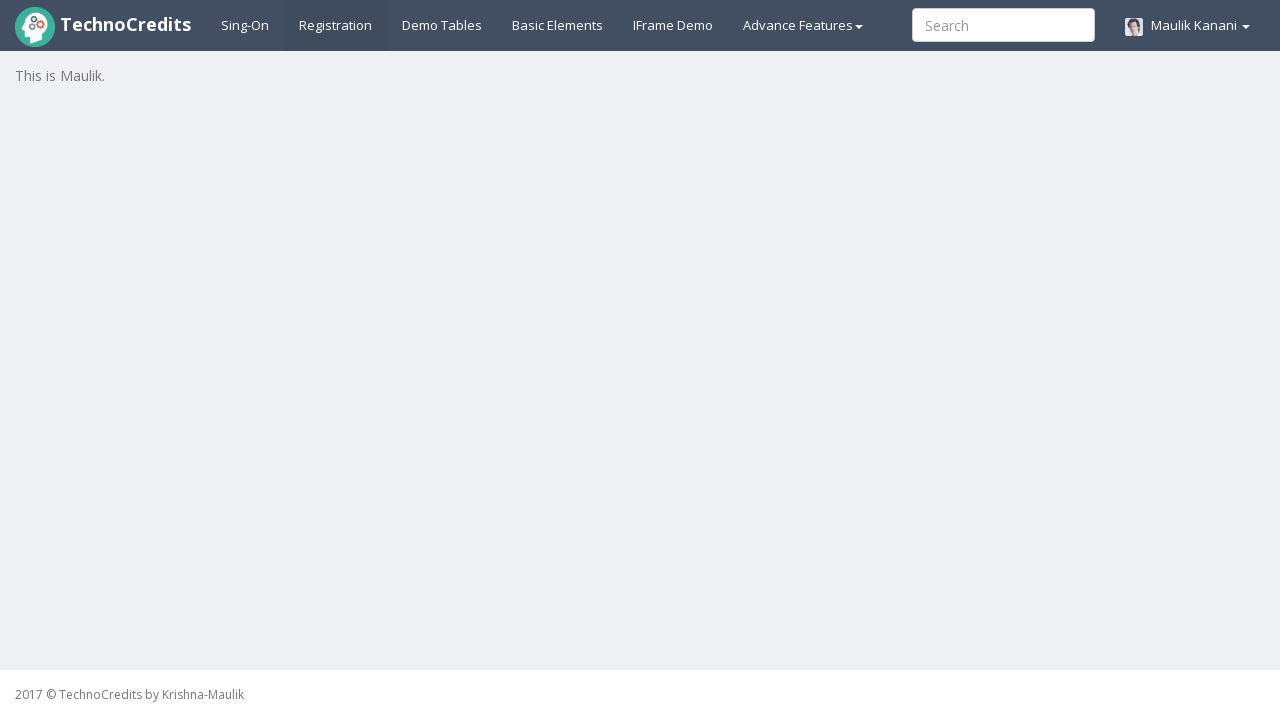

Filled first name field with 'BobJohnson' on //input[@name='fName']
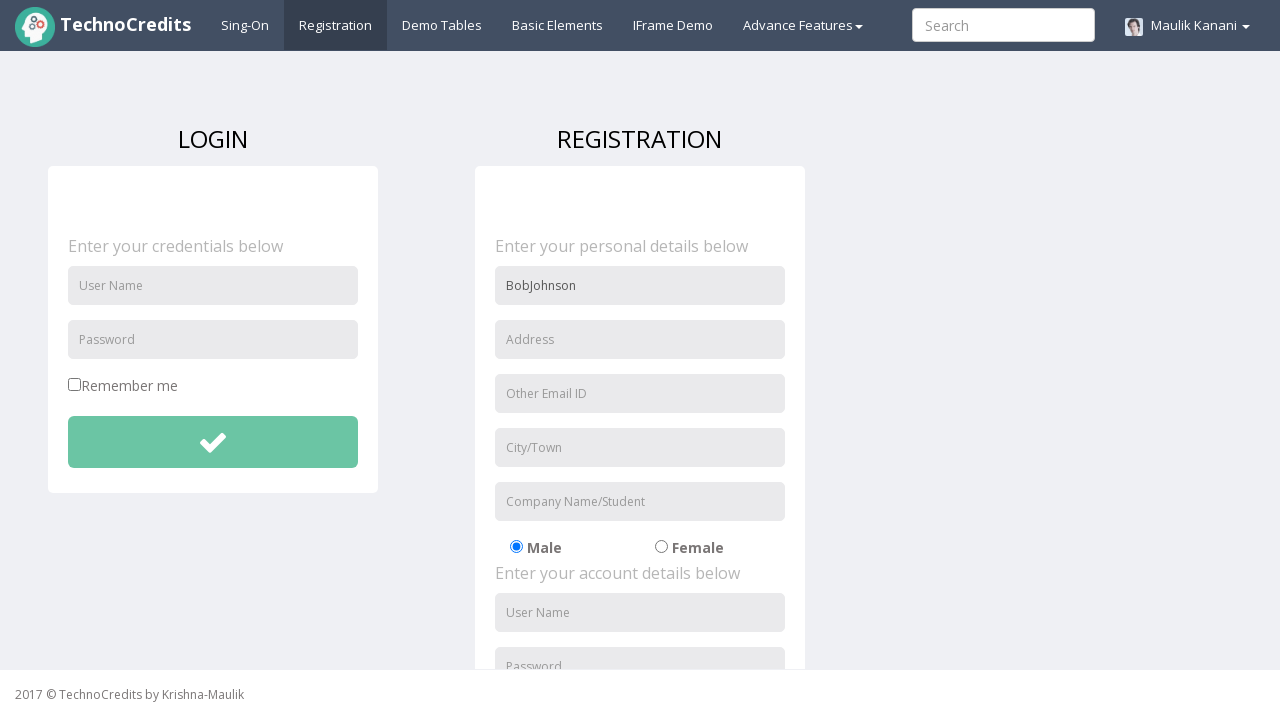

Filled address field with '321 Pine Road' on //input[@placeholder='Address']
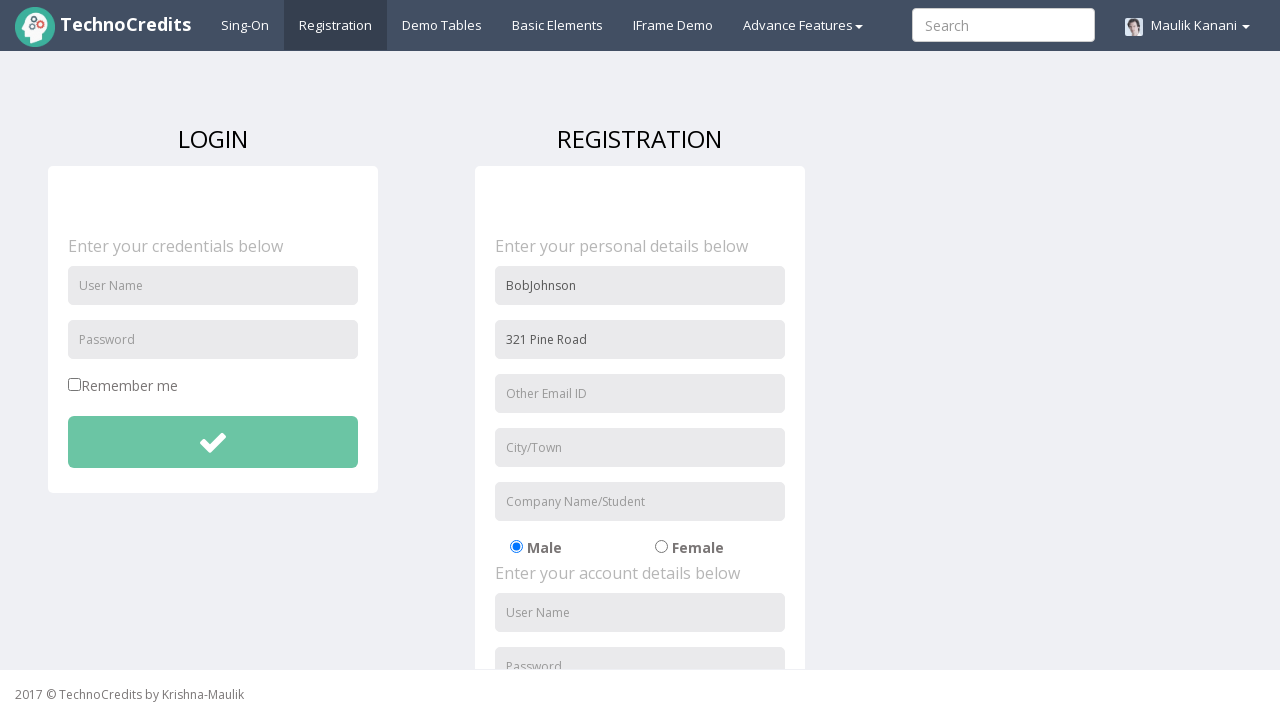

Filled email field with invalid format 'invalidemail123' on //input[@name='useremail']
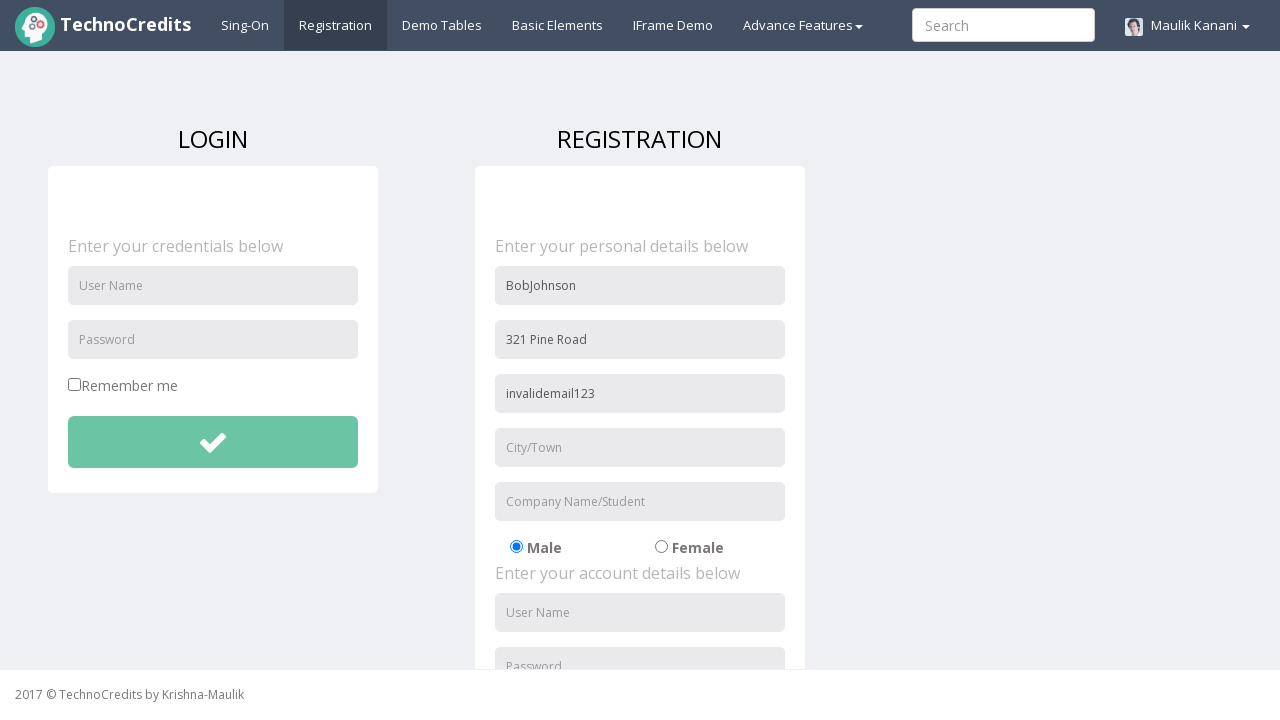

Filled city/town field with 'Chicago' on //input[@placeholder='City/Town']
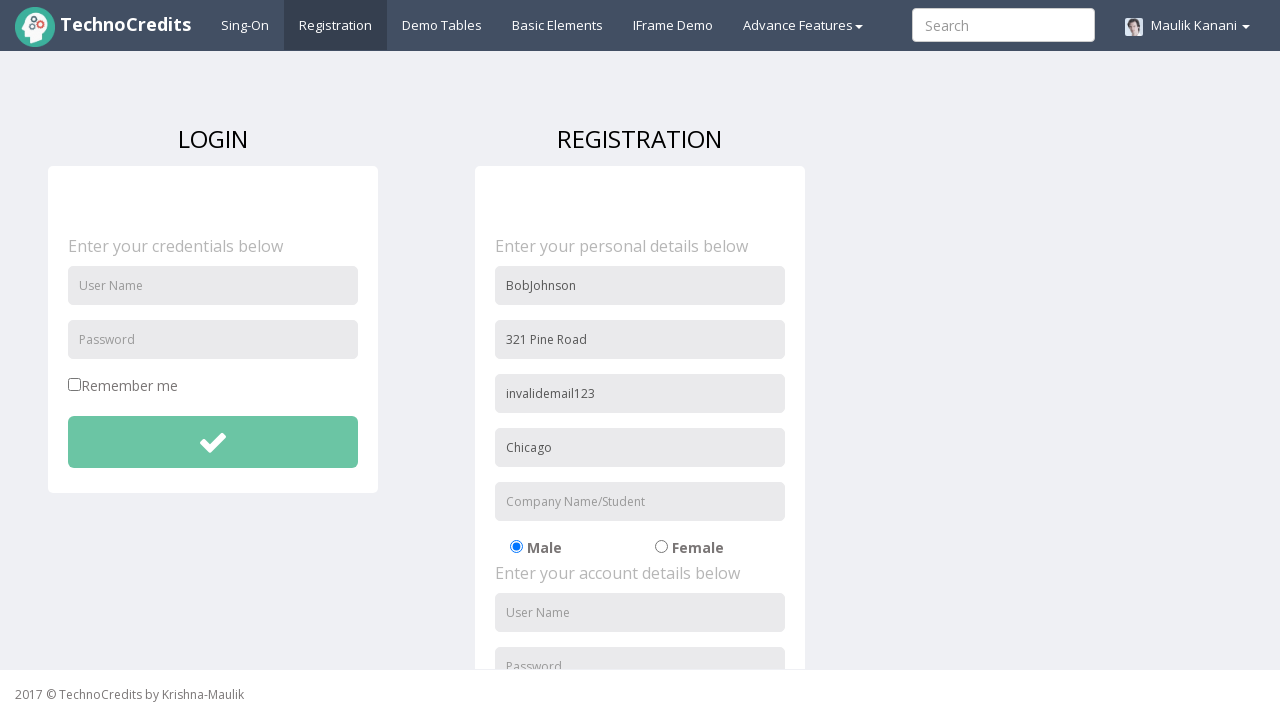

Filled organization field with 'Johnson LLC' on //input[@name='organization']
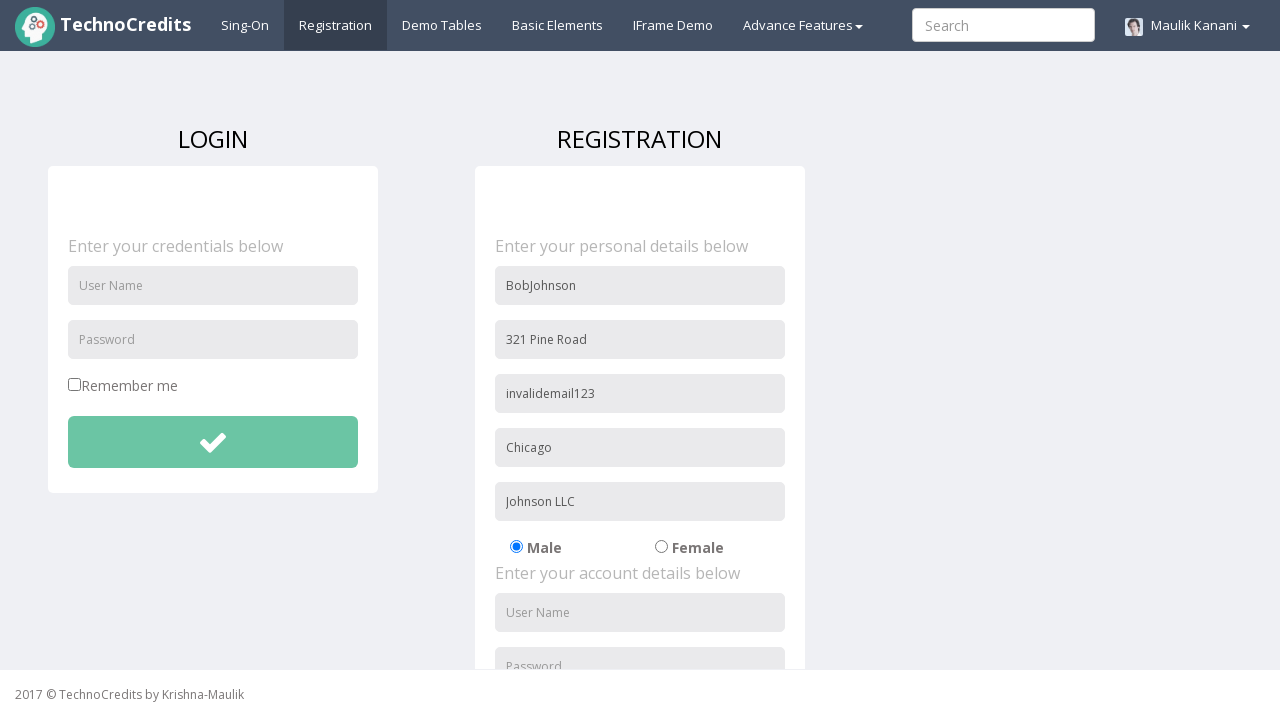

Scrolled down 500 pixels
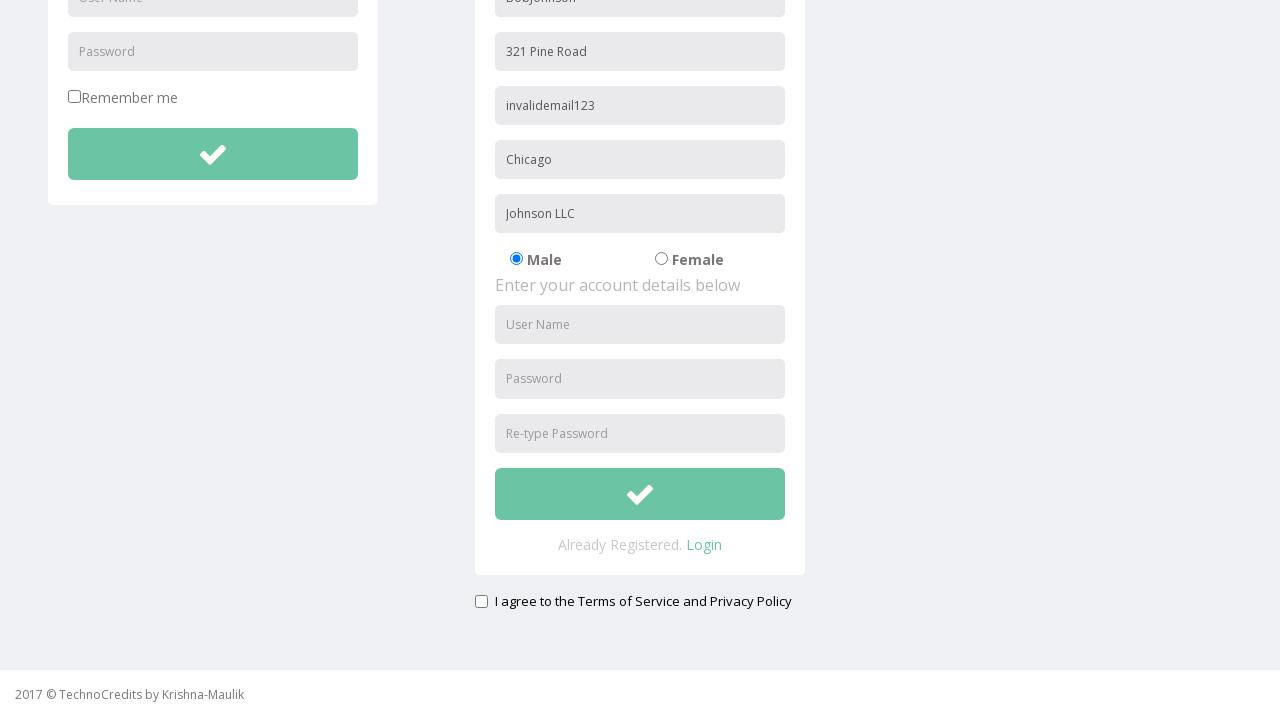

Clicked radio button 'radio-02' at (661, 259) on xpath=//input[@id='radio-02']
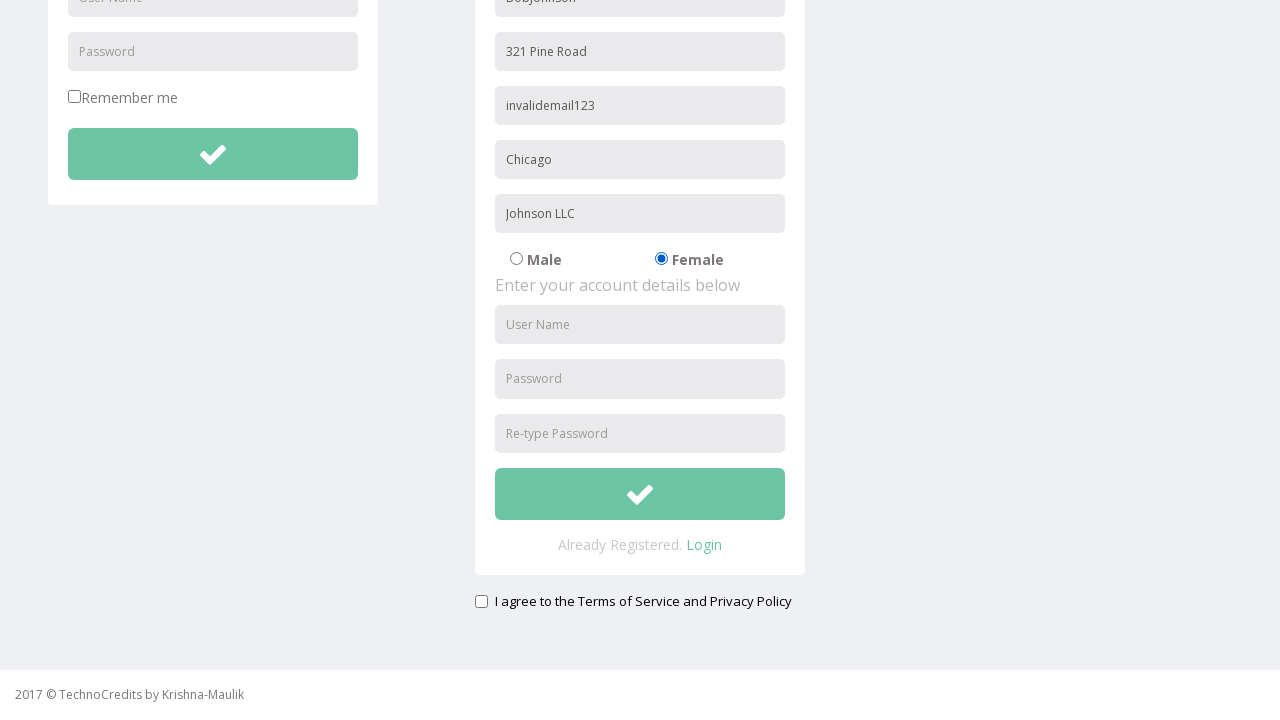

Filled username field with 'BobJohn123' on //input[@id='usernameReg']
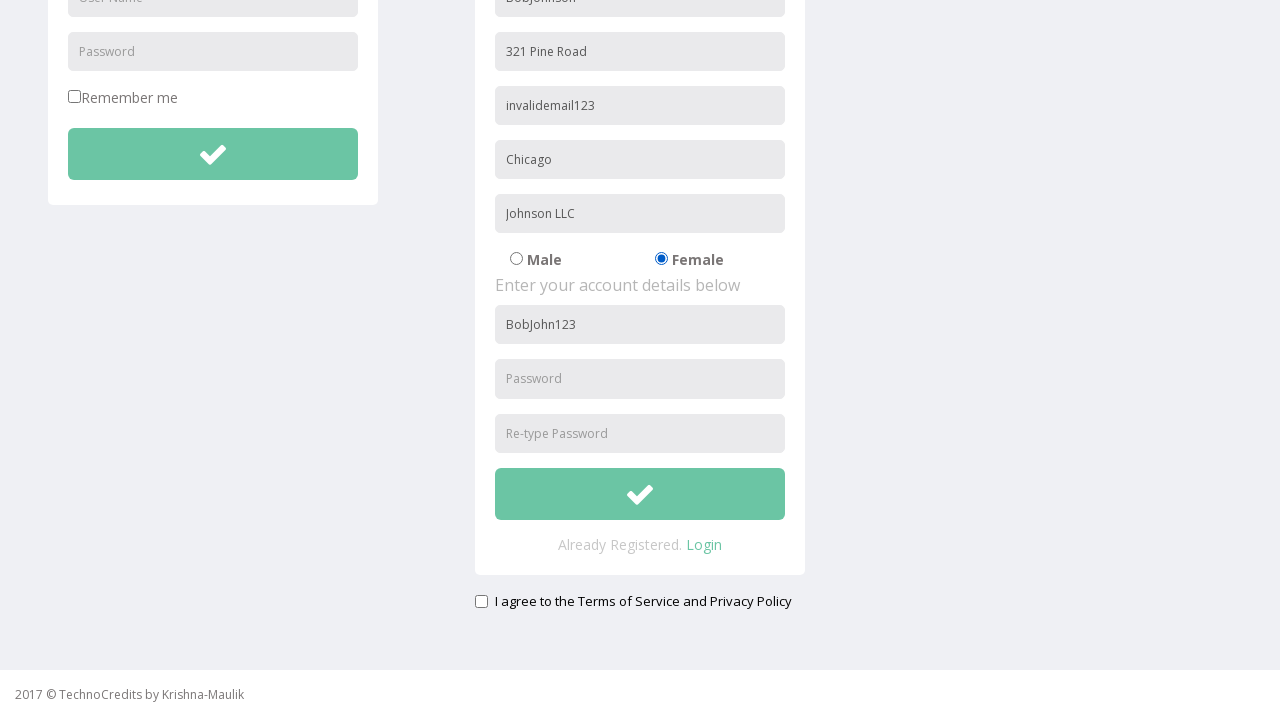

Filled password field with 'BobPass@123' on //input[@id='passwordReg']
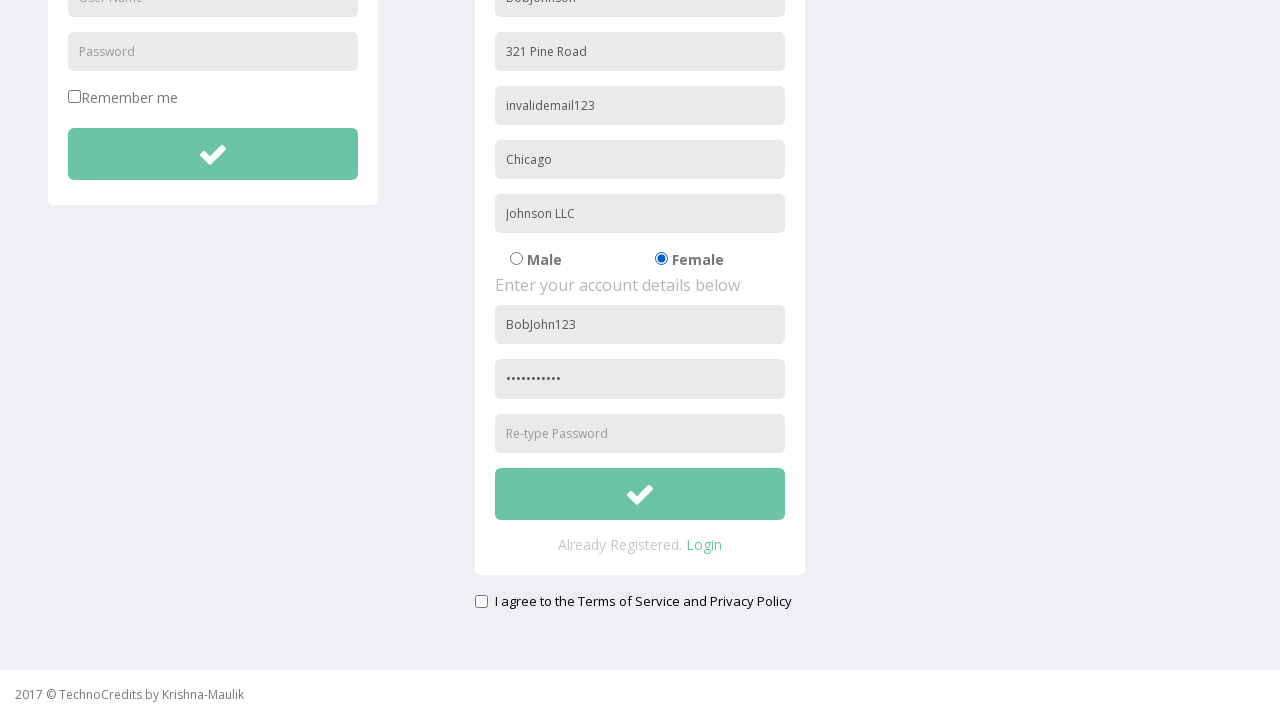

Filled confirm password field with 'BobPass@123' on //input[@id='repasswordReg']
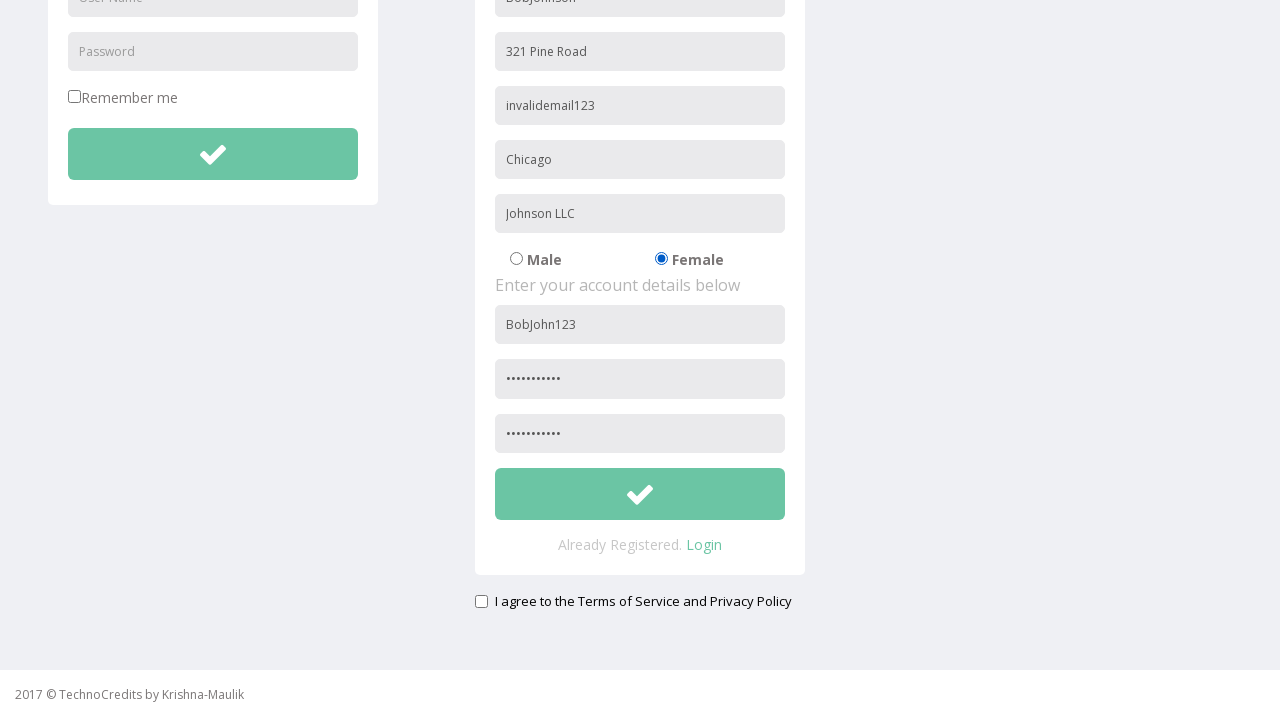

Clicked signup agreement checkbox at (481, 601) on xpath=//input[@id='signupAgreement']
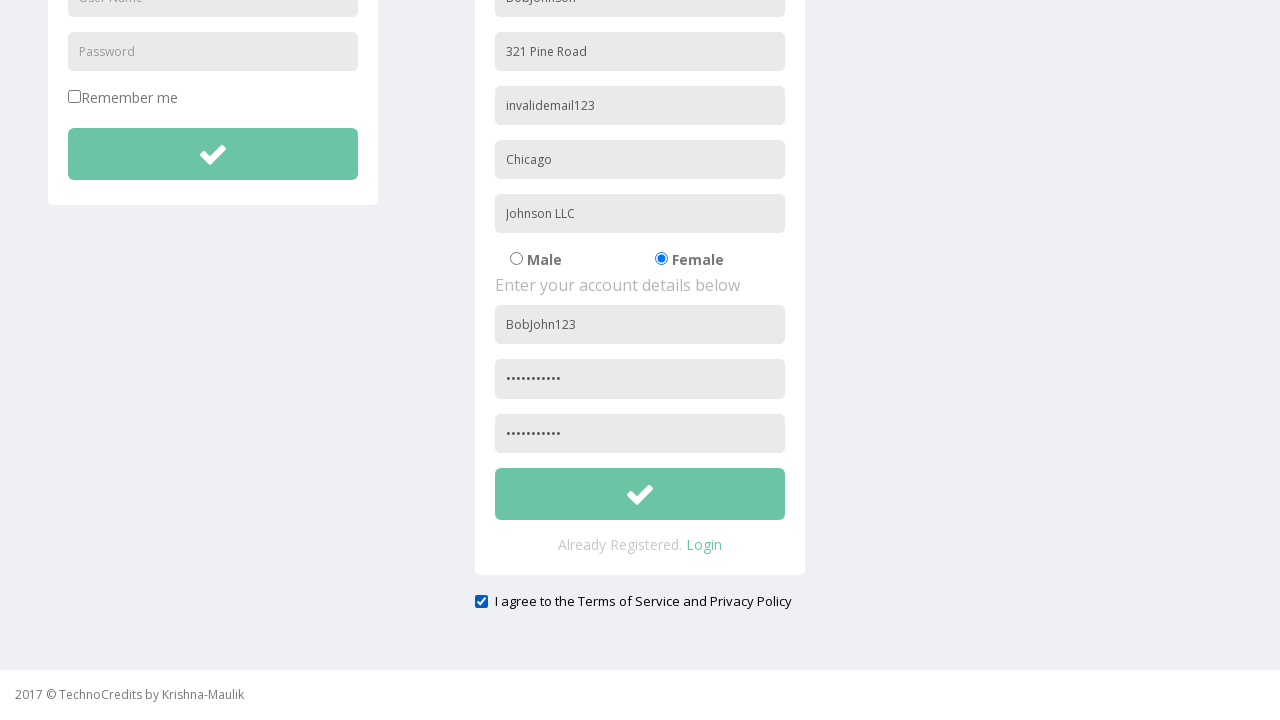

Clicked submit button to register at (640, 494) on xpath=//button[@id='btnsubmitsignUp']
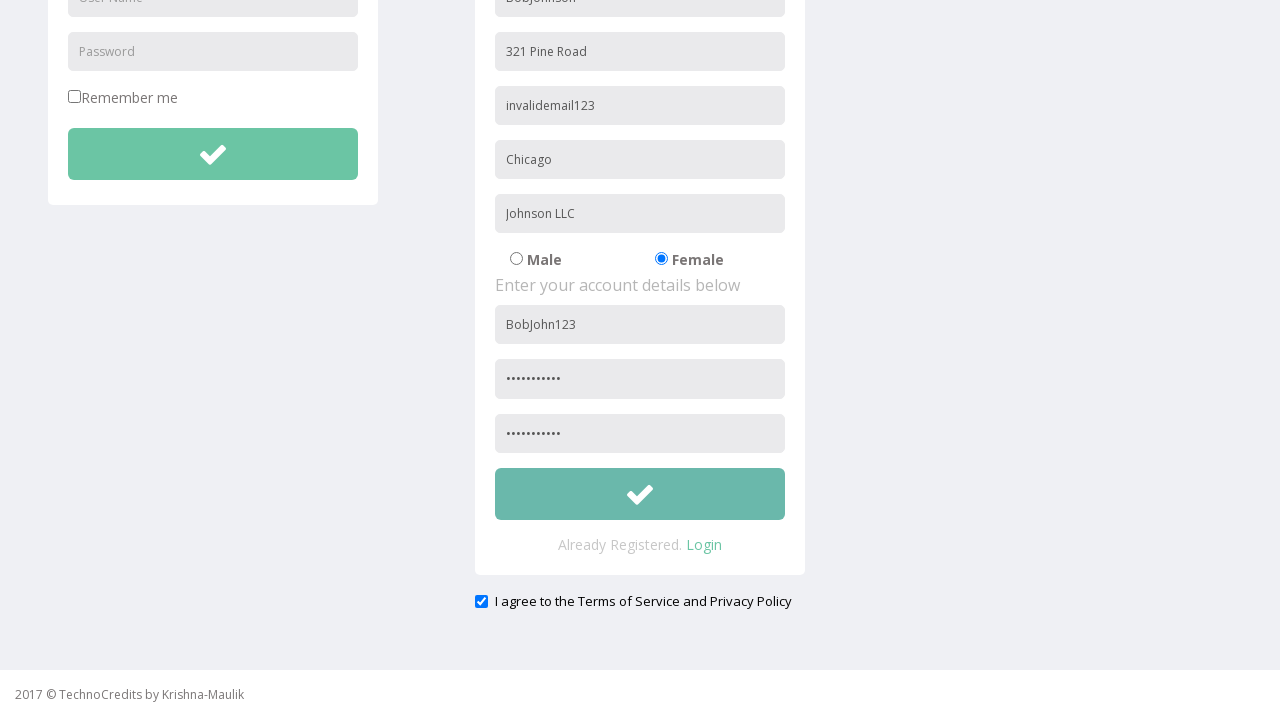

Set up dialog handler to accept invalid email format alert
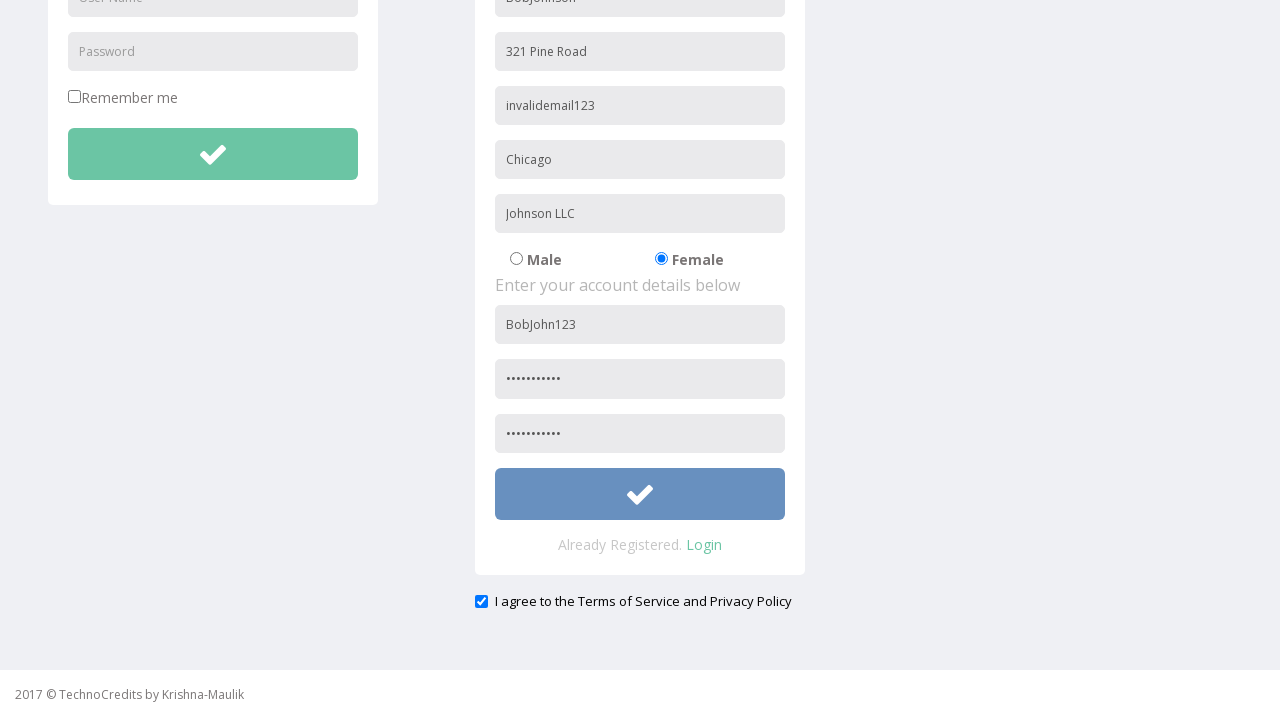

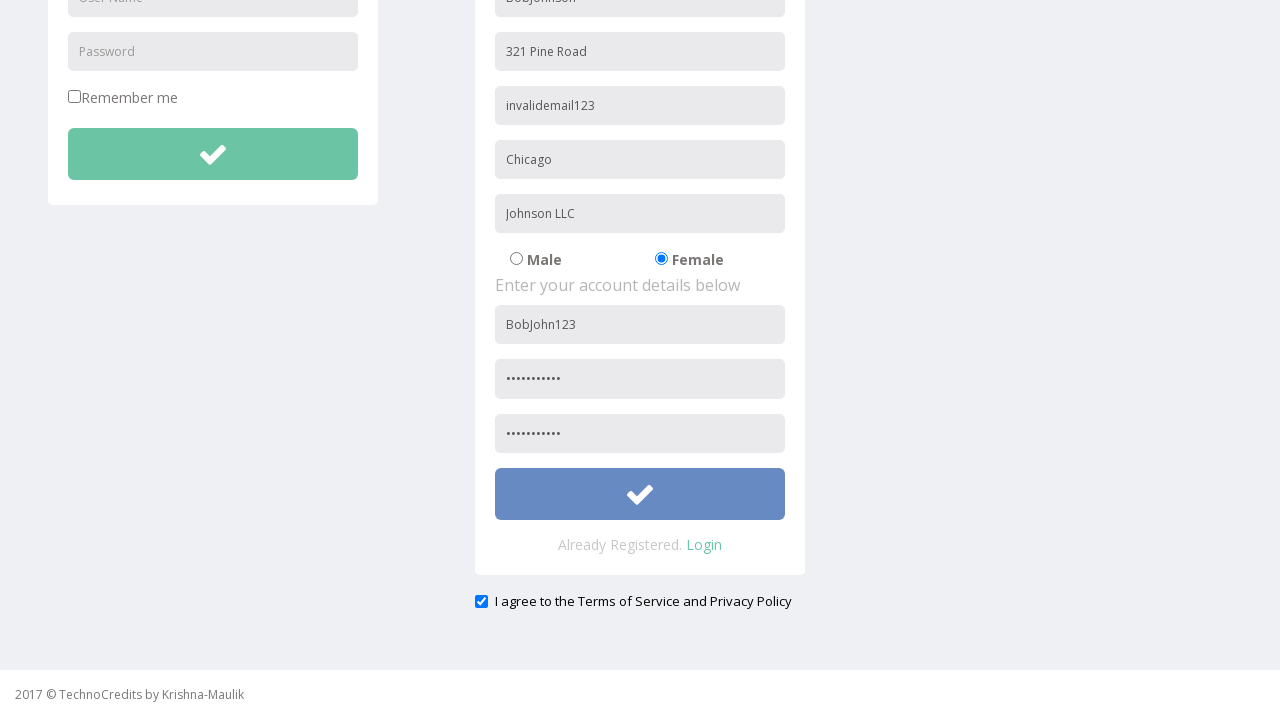